Tests pagination navigation on OpenReview conference submissions page by clicking through multiple pages using the right arrow button

Starting URL: https://openreview.net/group?id=ICLR.cc/2020/Conference#all-submissions

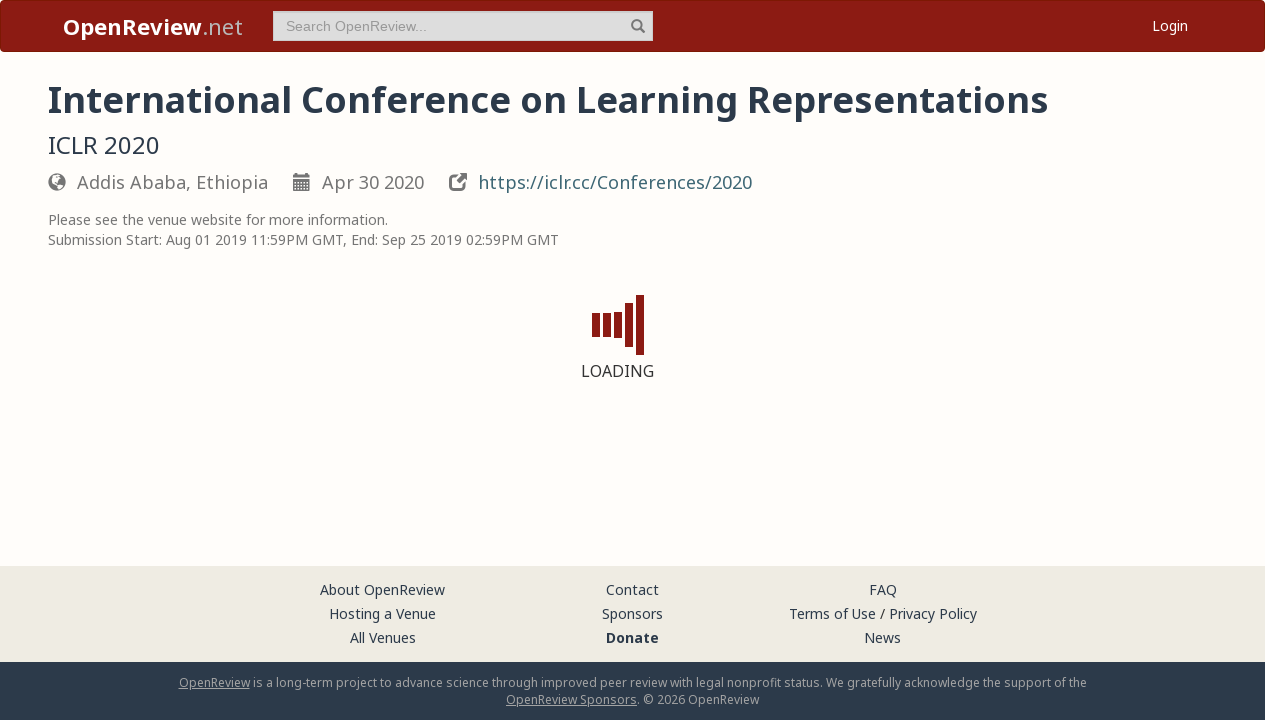

Waited for submission notes to load on OpenReview conference page
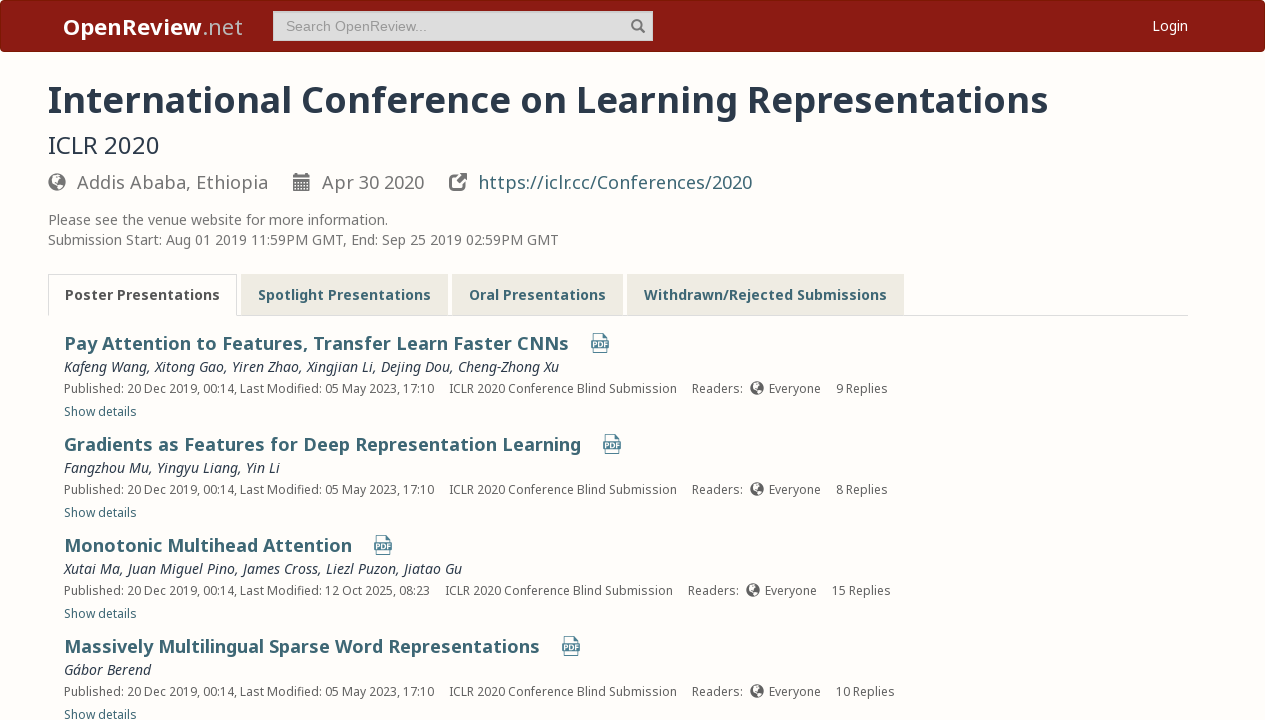

Verified submission notes are visible on current page
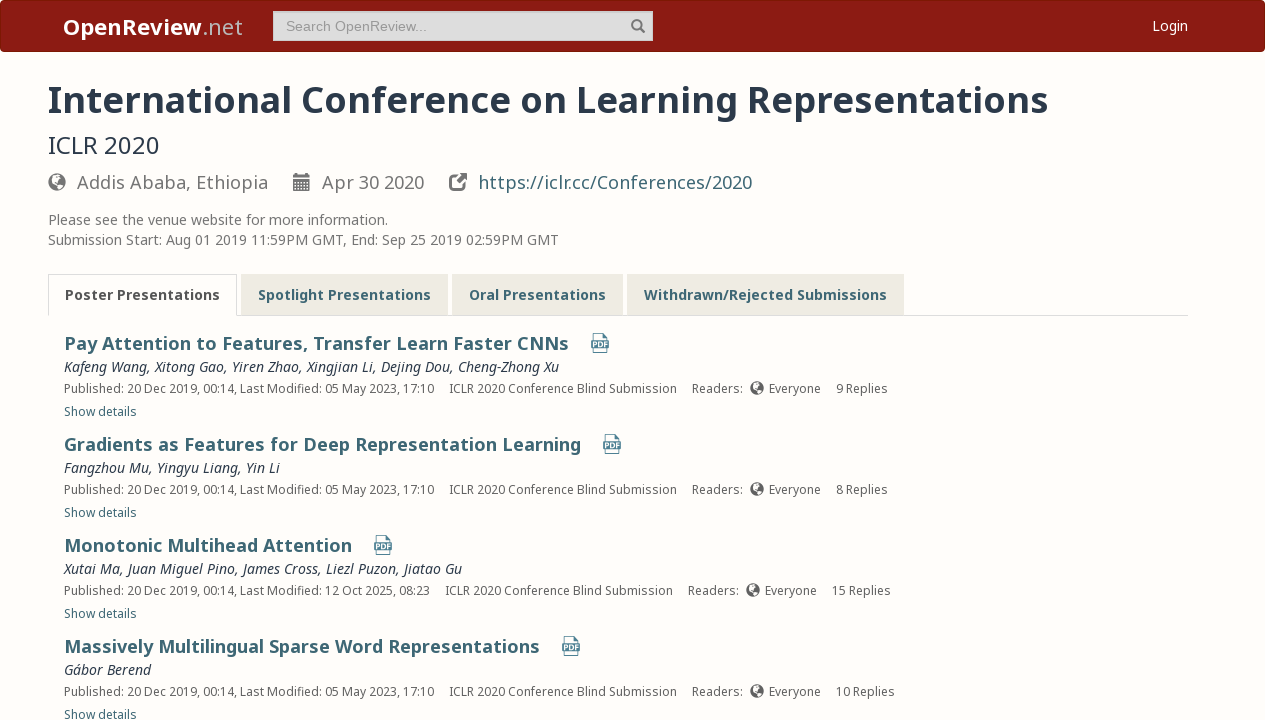

Checked for pagination right arrow button
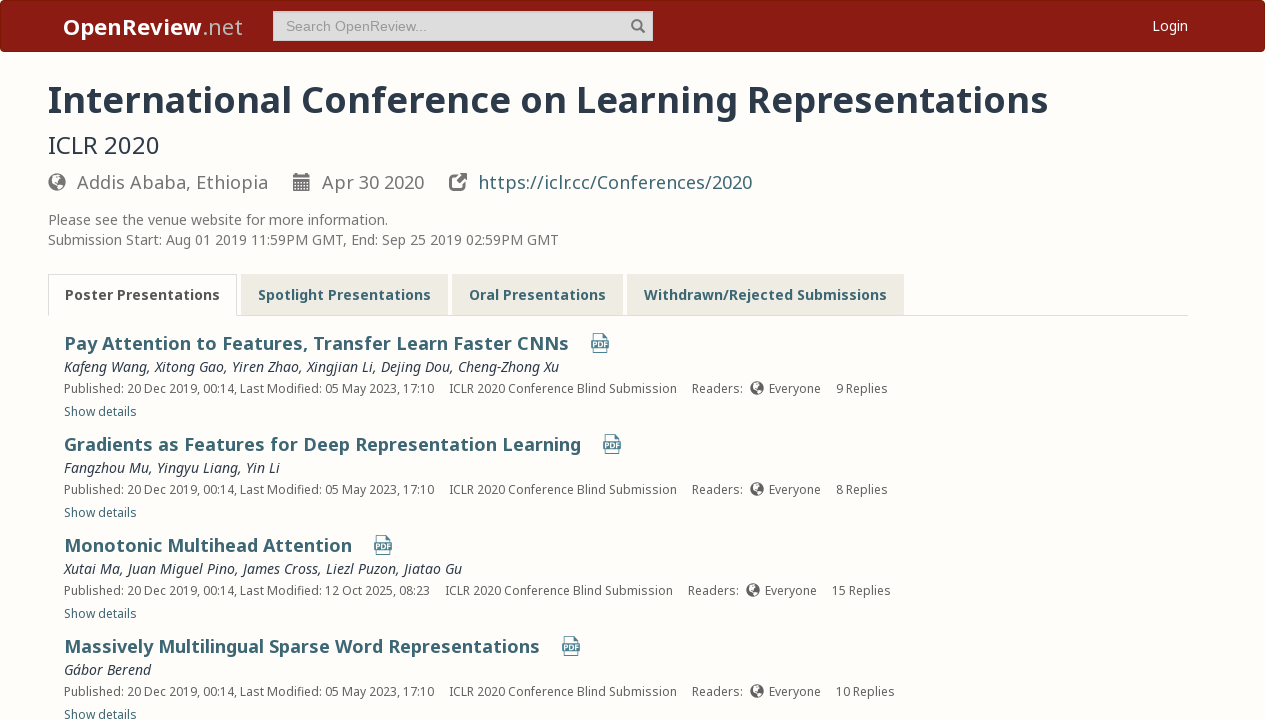

No pagination right arrow found - reached last page
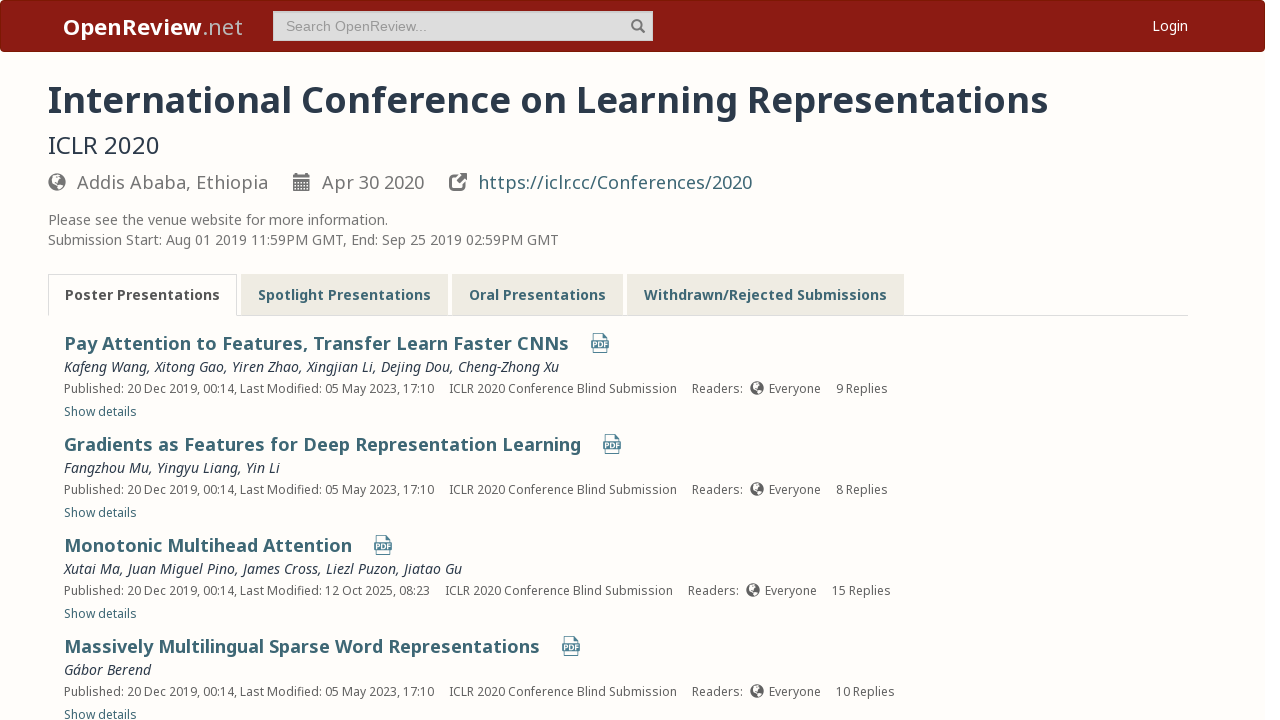

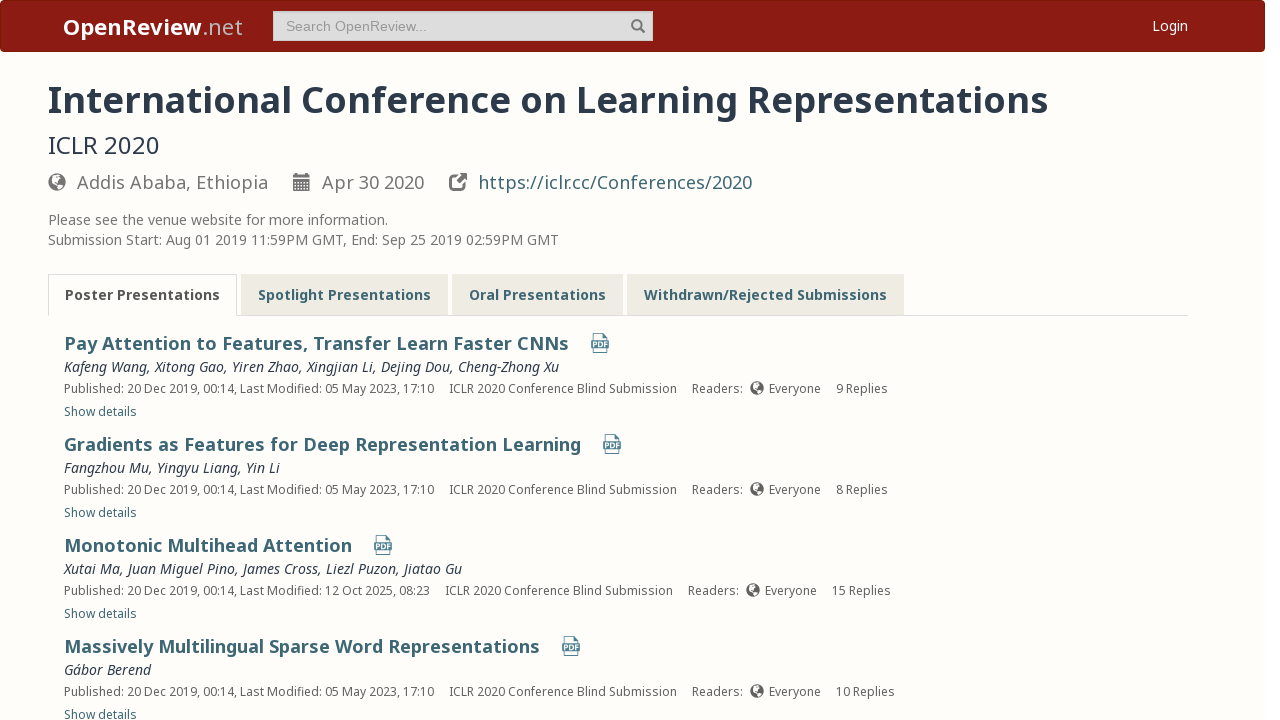